Hovers over the second profile picture and verifies that "View profile" link appears.

Starting URL: https://the-internet.herokuapp.com/hovers

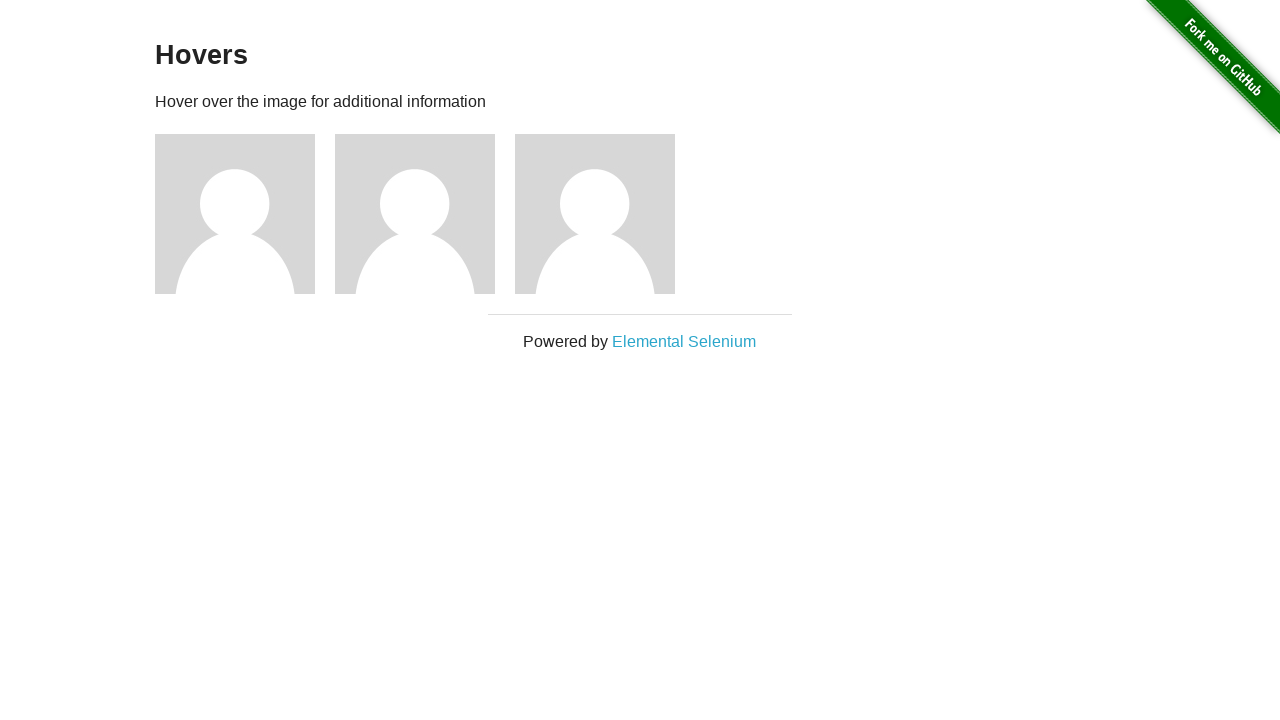

Hovered over the second profile picture at (425, 214) on .figure >> nth=1
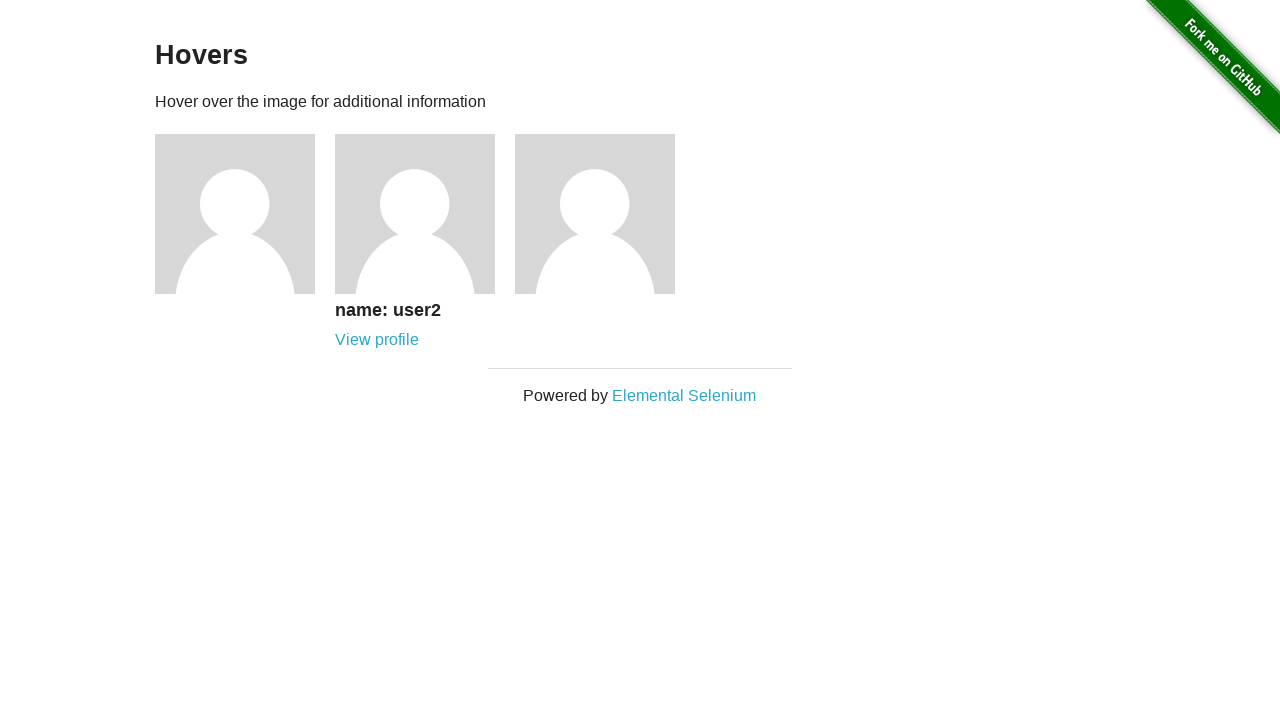

Verified 'View profile' link appears on second profile picture
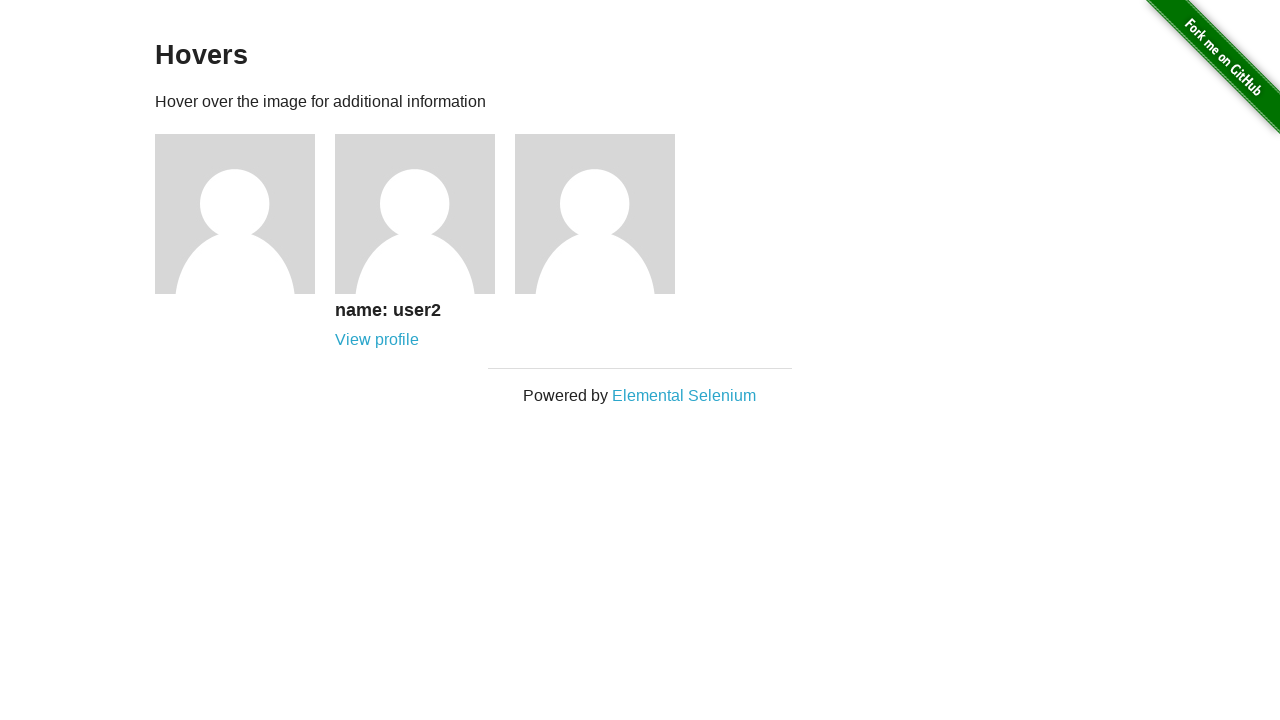

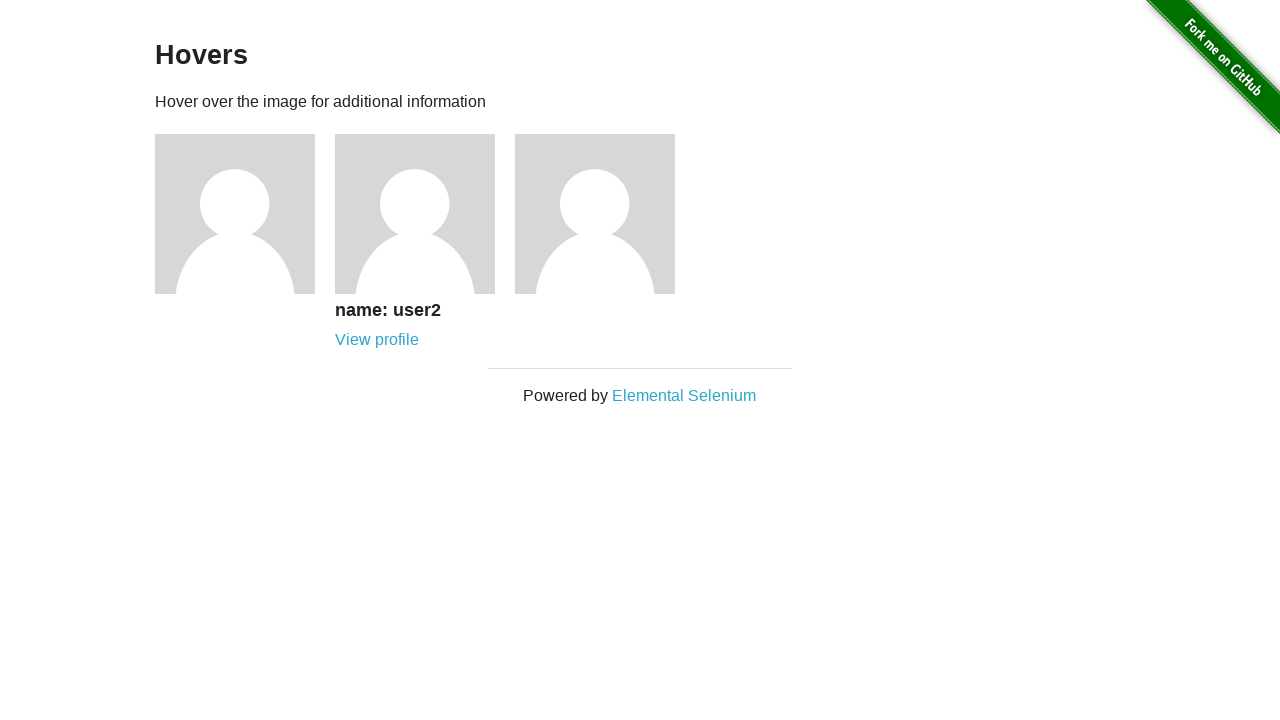